Tests different types of JavaScript alerts on a demo page by triggering and interacting with simple alerts, confirmation dialogs, and prompt dialogs

Starting URL: https://demoqa.com/alerts

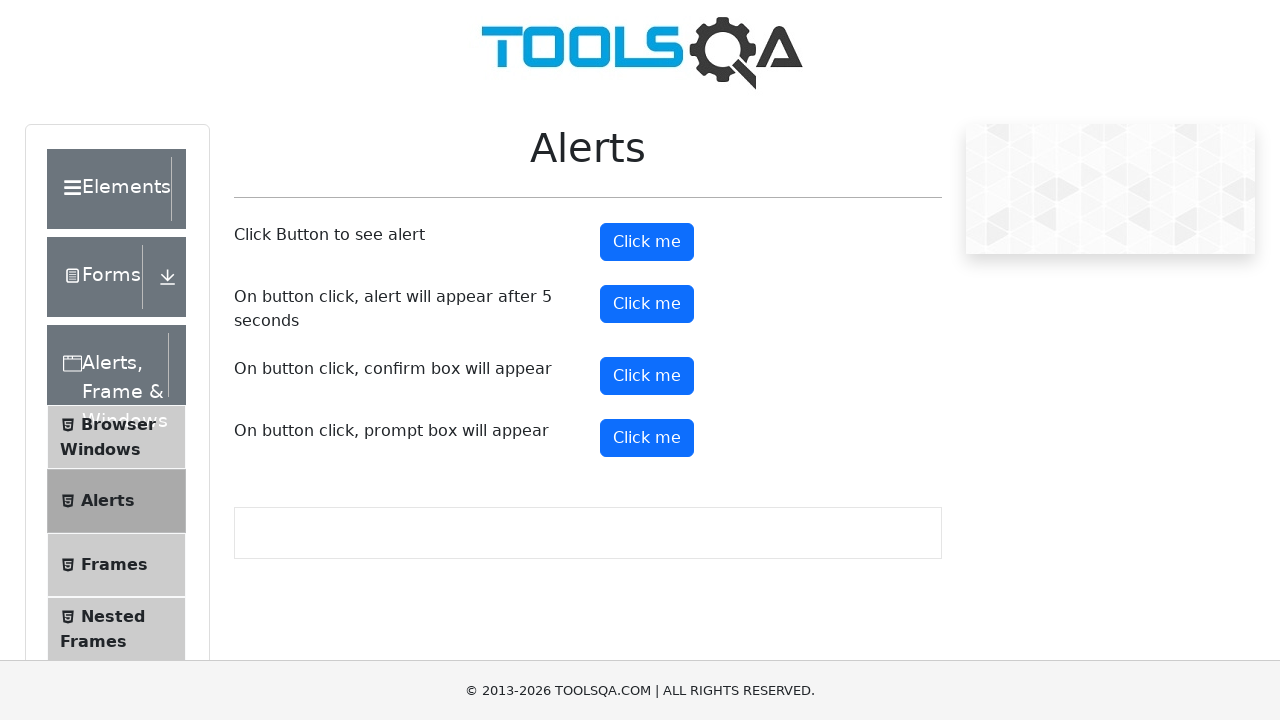

Clicked button to trigger simple alert at (647, 242) on button#alertButton
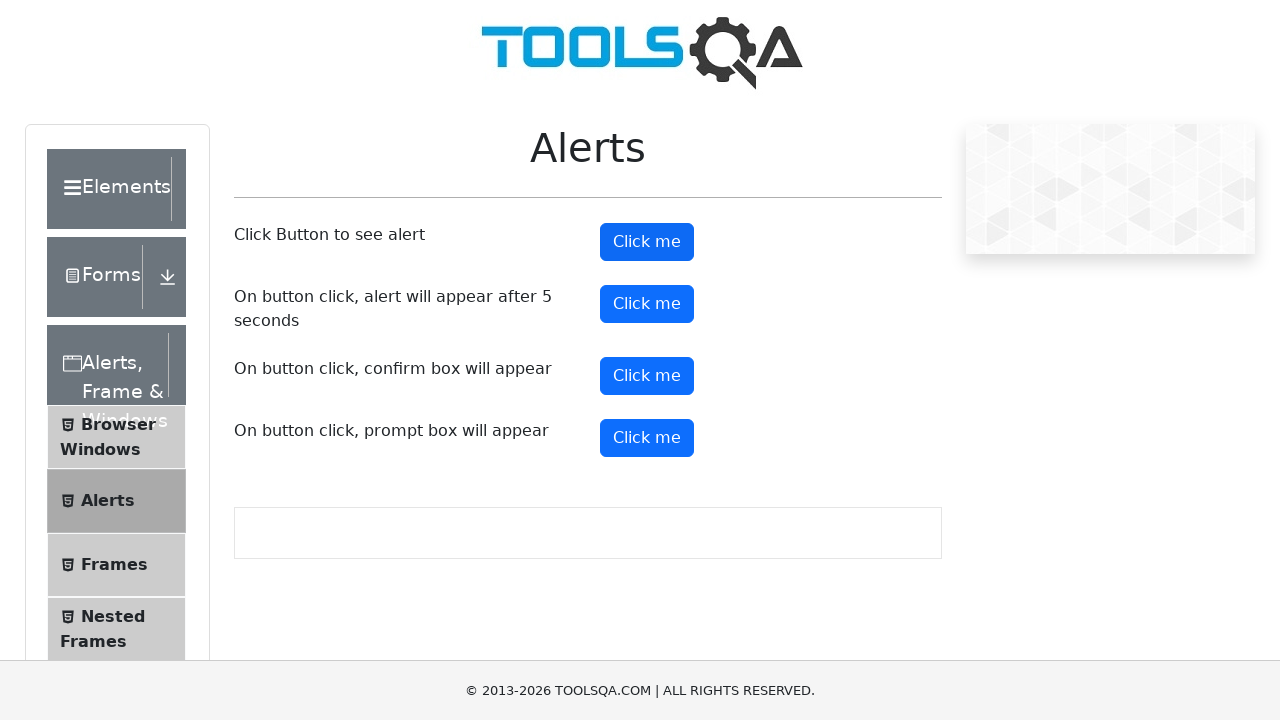

Set up dialog handler to accept alerts
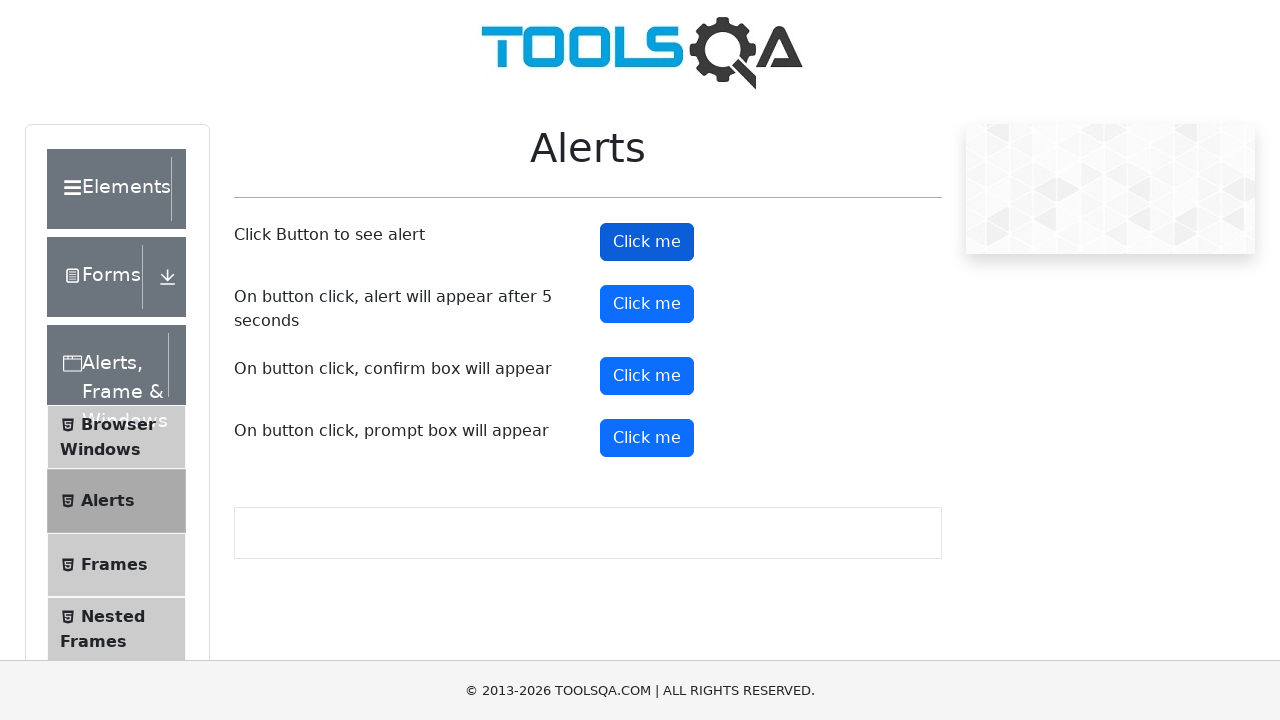

Clicked button to trigger confirmation dialog at (647, 376) on button#confirmButton
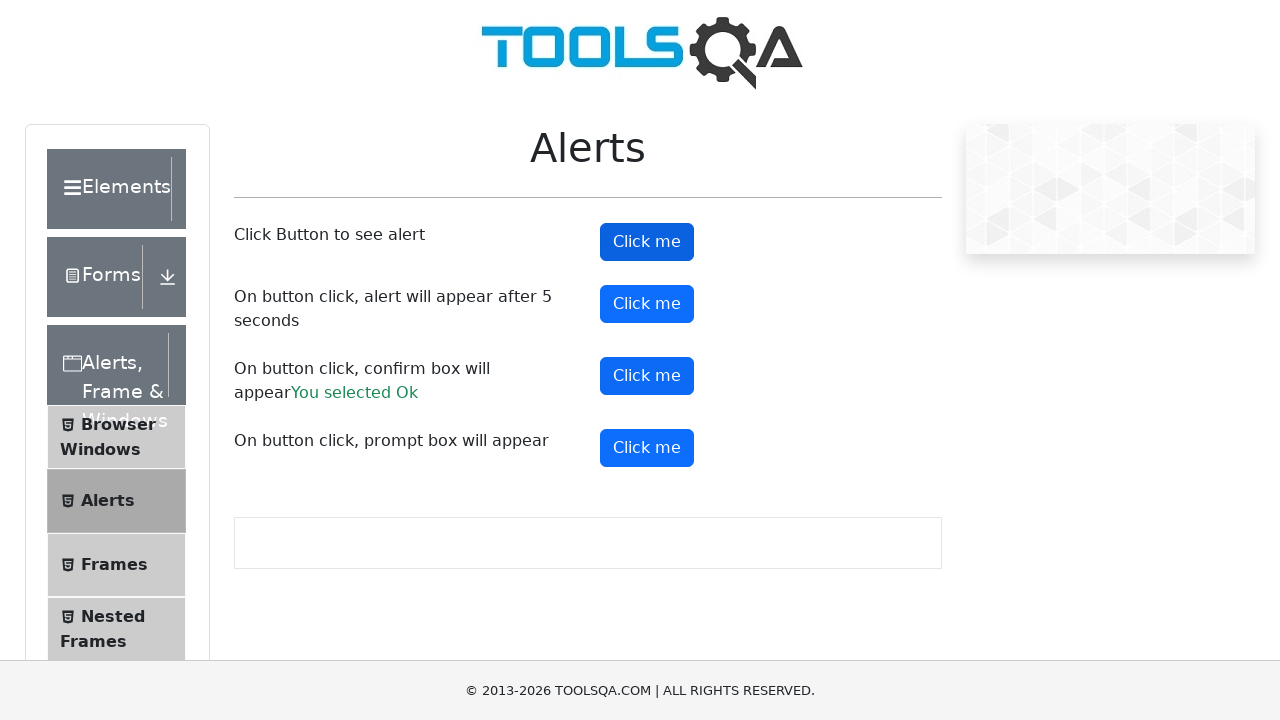

Clicked button to trigger prompt dialog at (647, 448) on button#promtButton
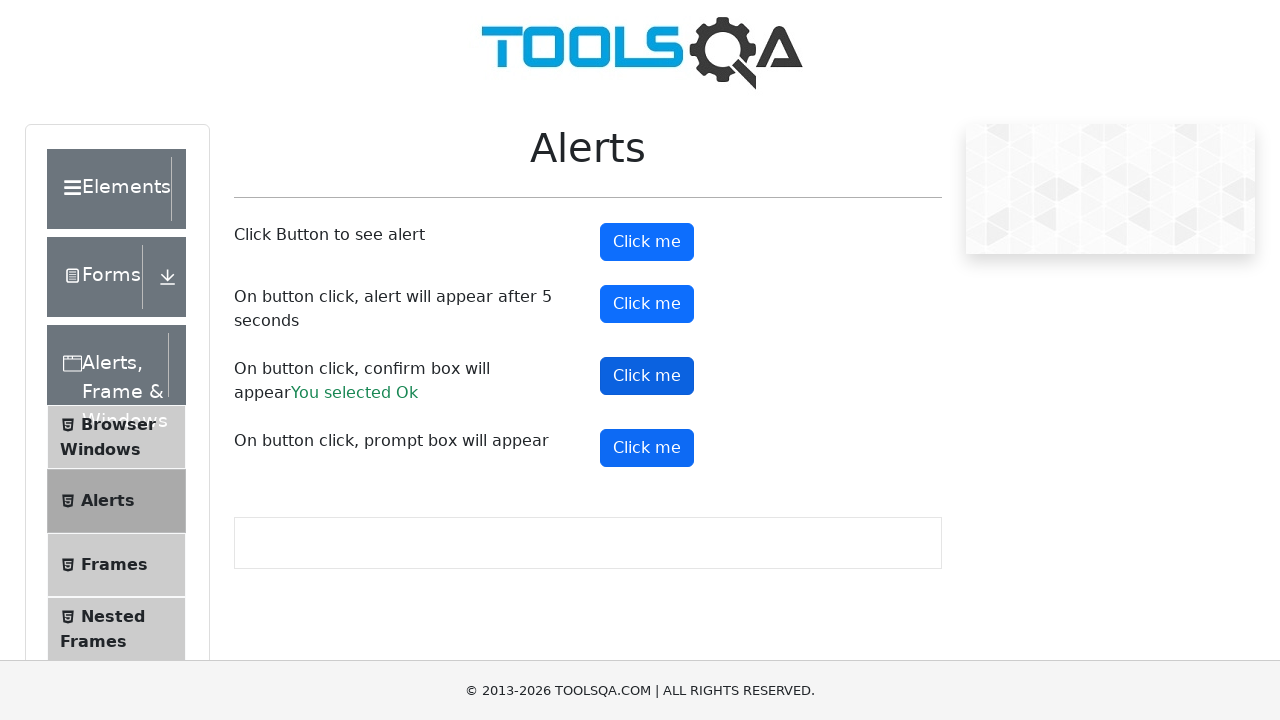

Set up dialog handler to accept prompt dialog with input 'Kenny'
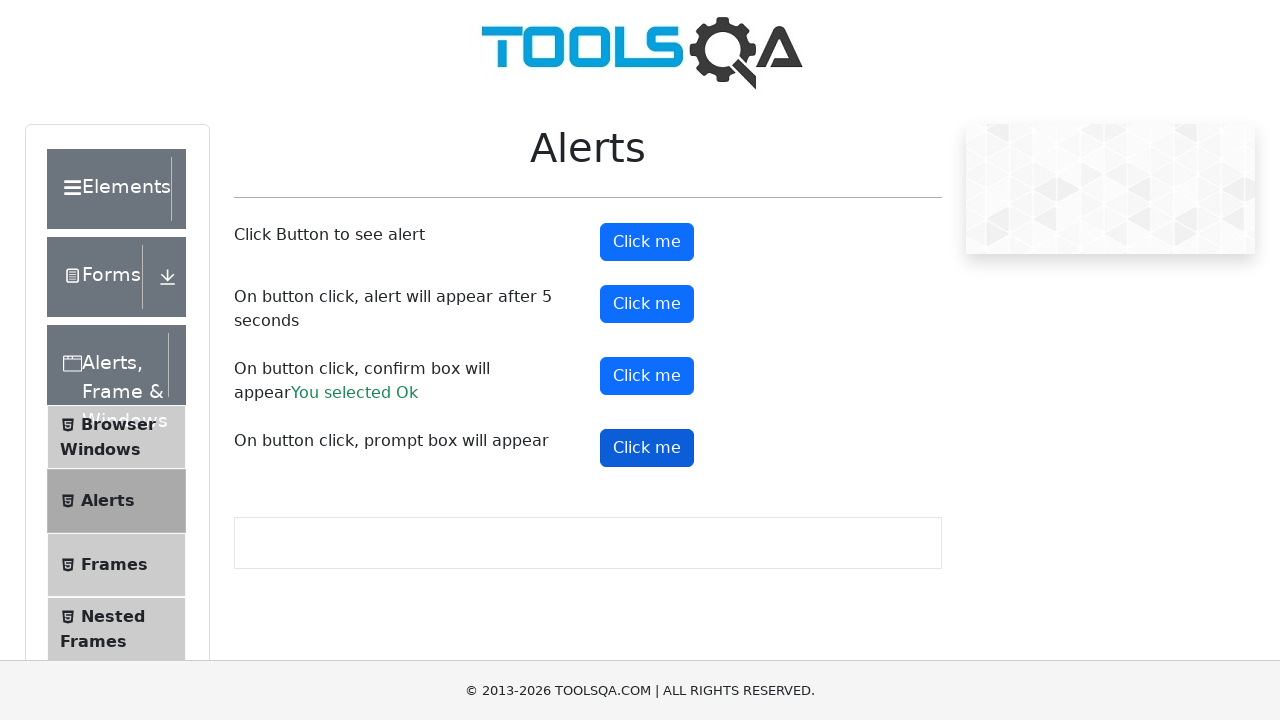

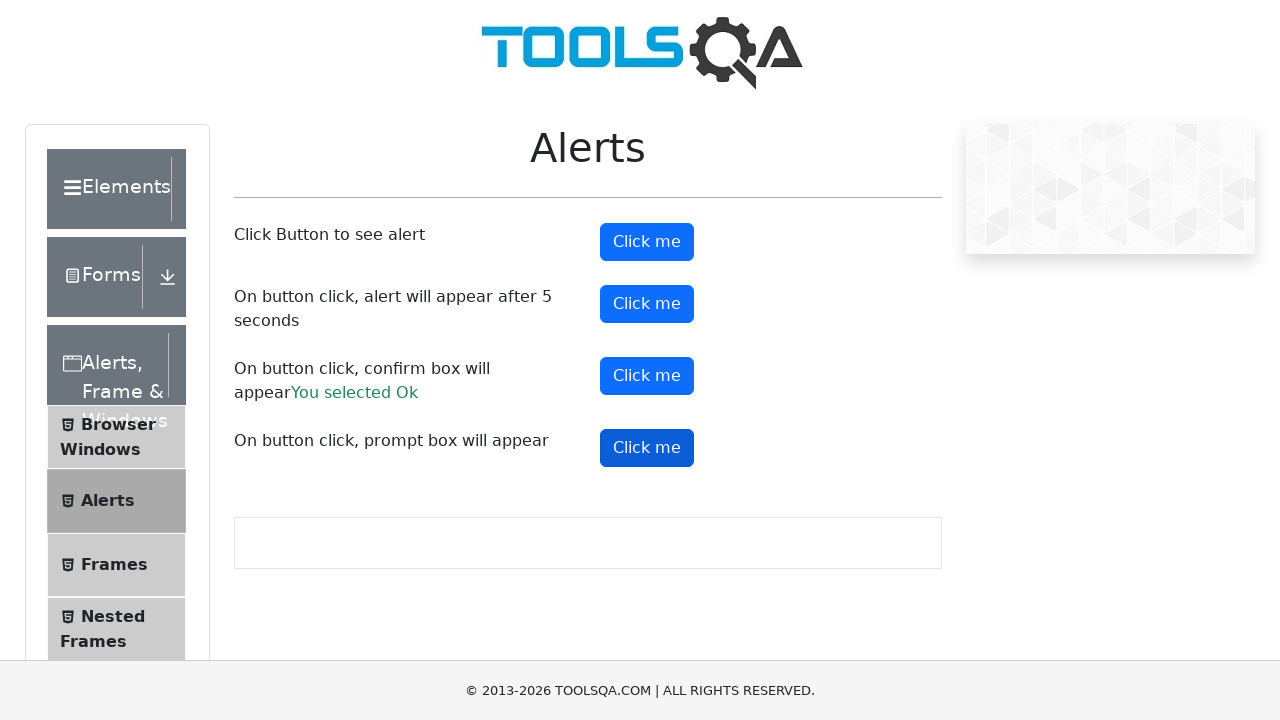